Tests an e-commerce vegetable shop by searching for products containing 'ca', verifying 4 products are displayed, adding items to cart including one by clicking ADD TO CART and another (Cashews) by iterating through products

Starting URL: https://rahulshettyacademy.com/seleniumPractise/#/

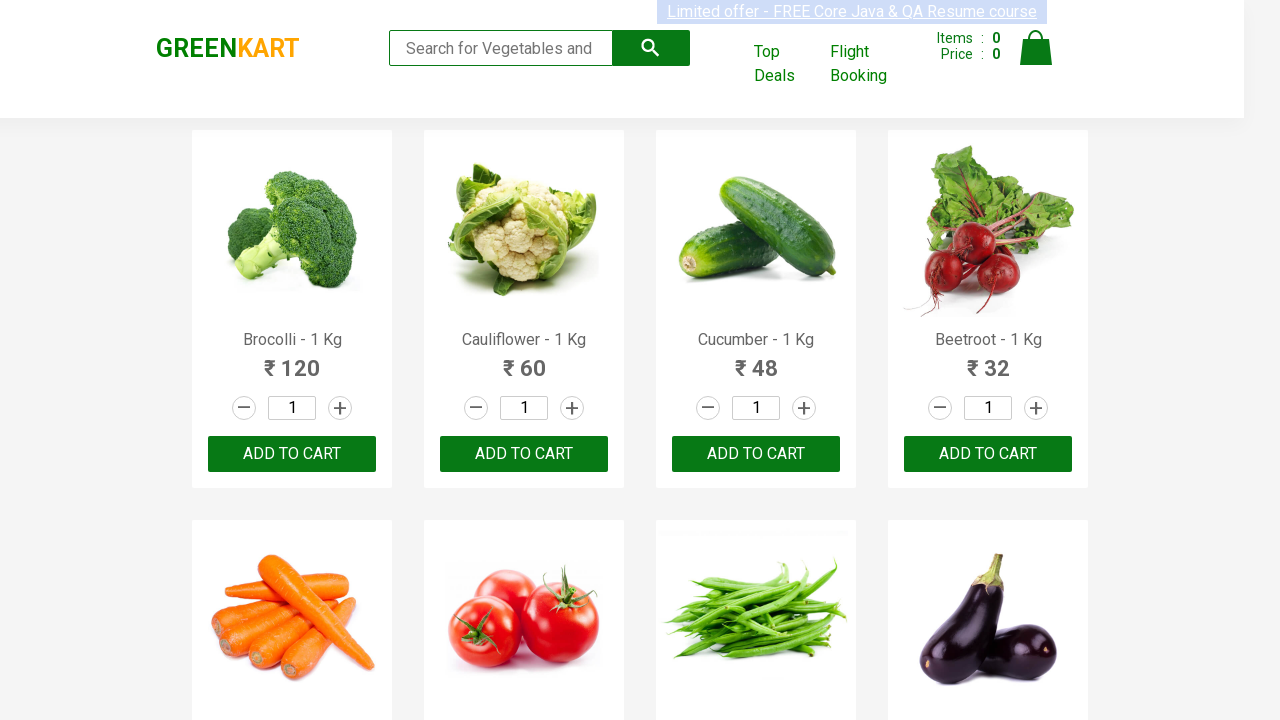

Filled search box with 'ca' on .search-keyword
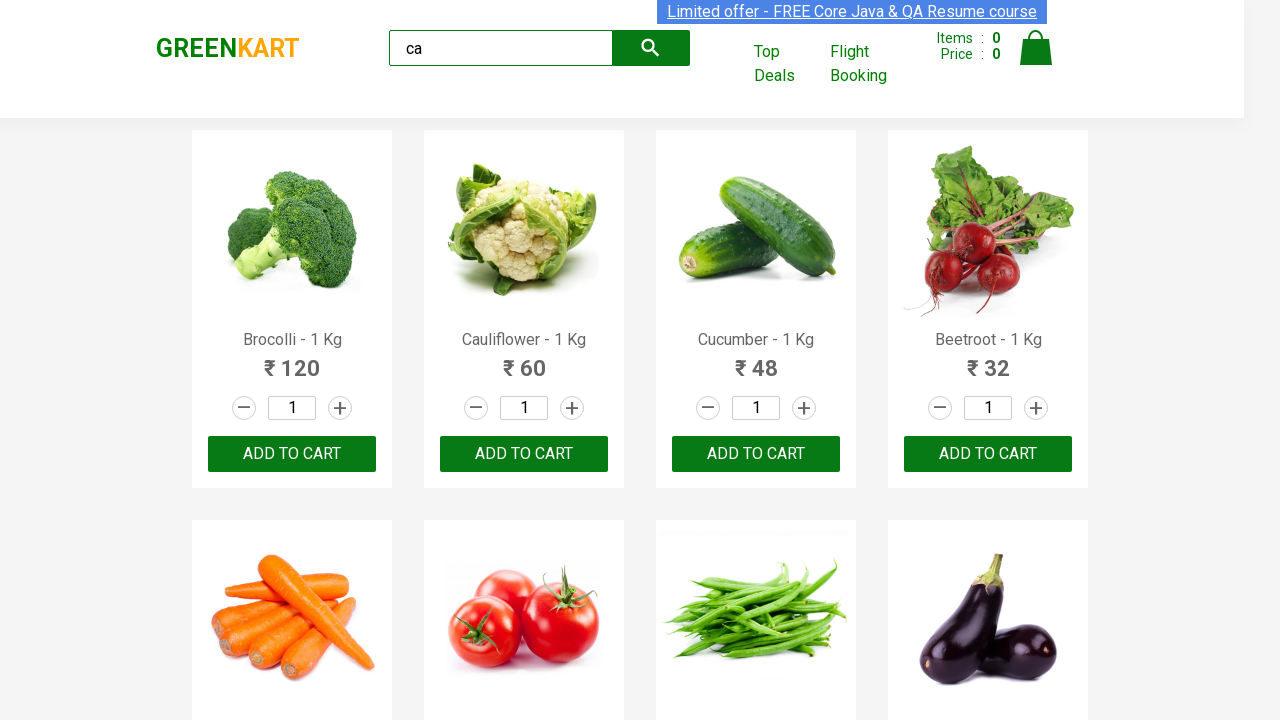

Waited 2 seconds for search results to filter
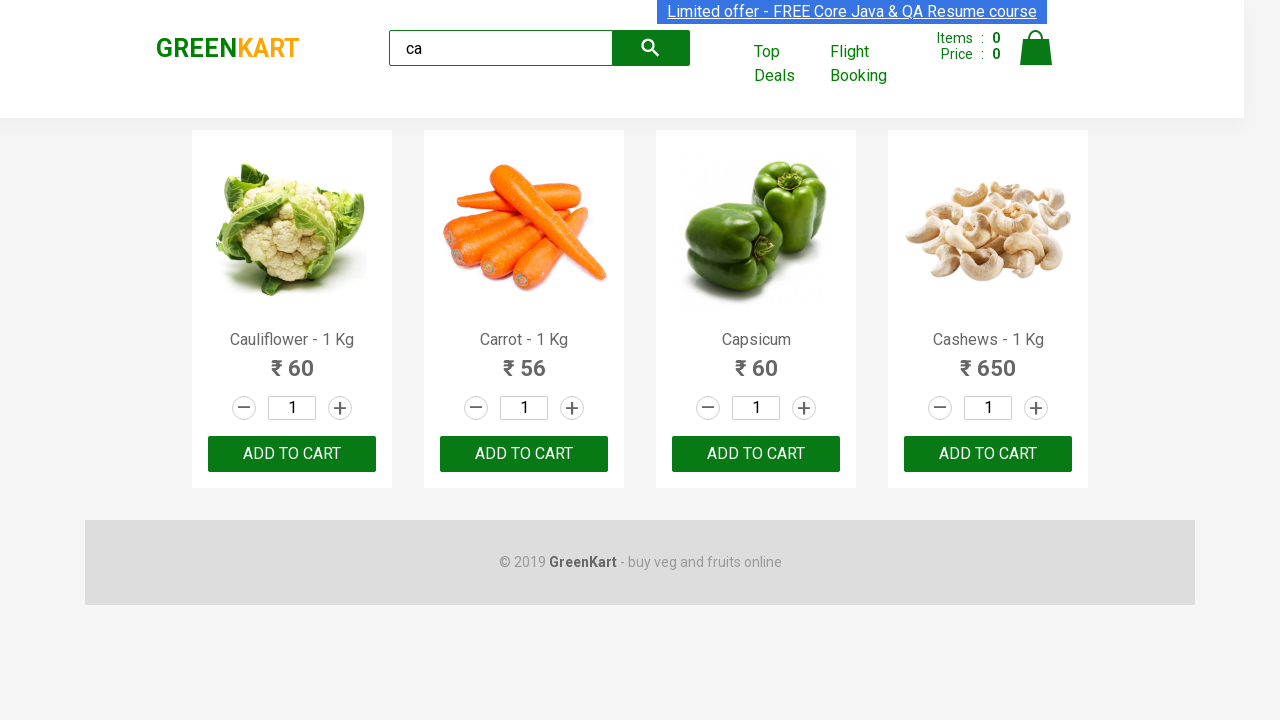

Waited for visible products to load
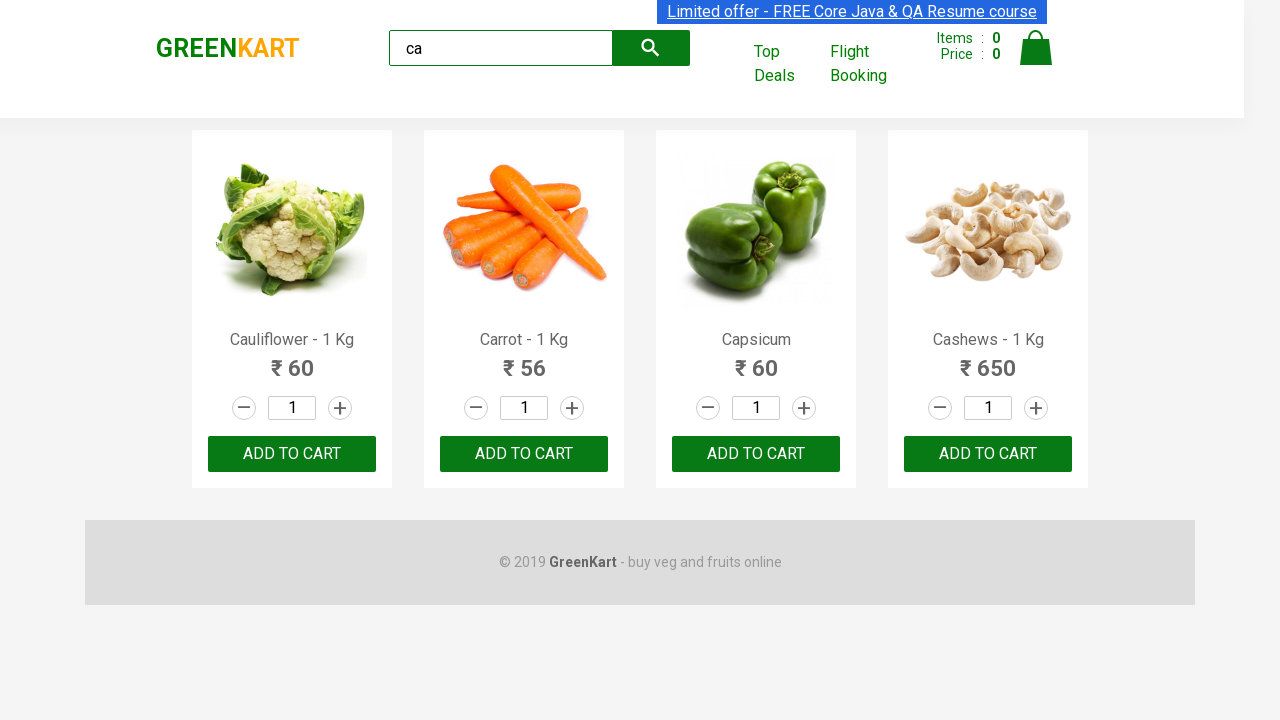

Verified that 4 products are displayed
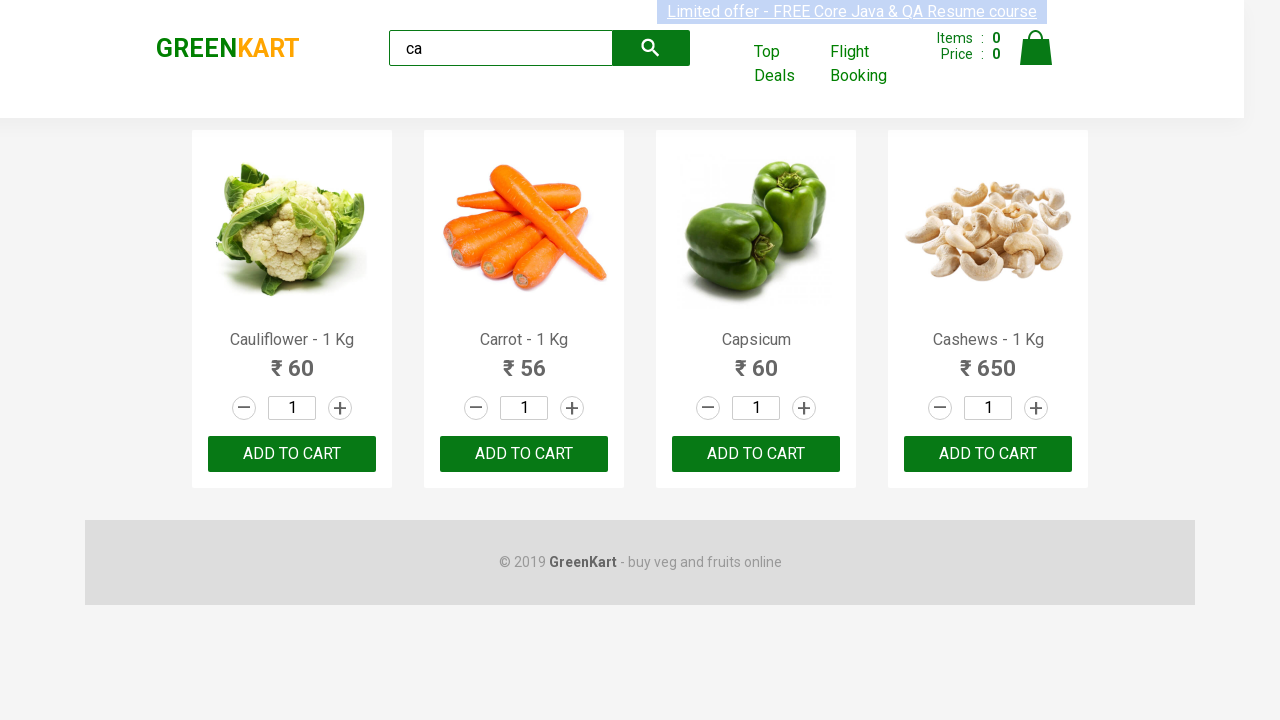

Clicked ADD TO CART button on the 3rd product at (756, 454) on .products .product >> nth=2 >> text=ADD TO CART
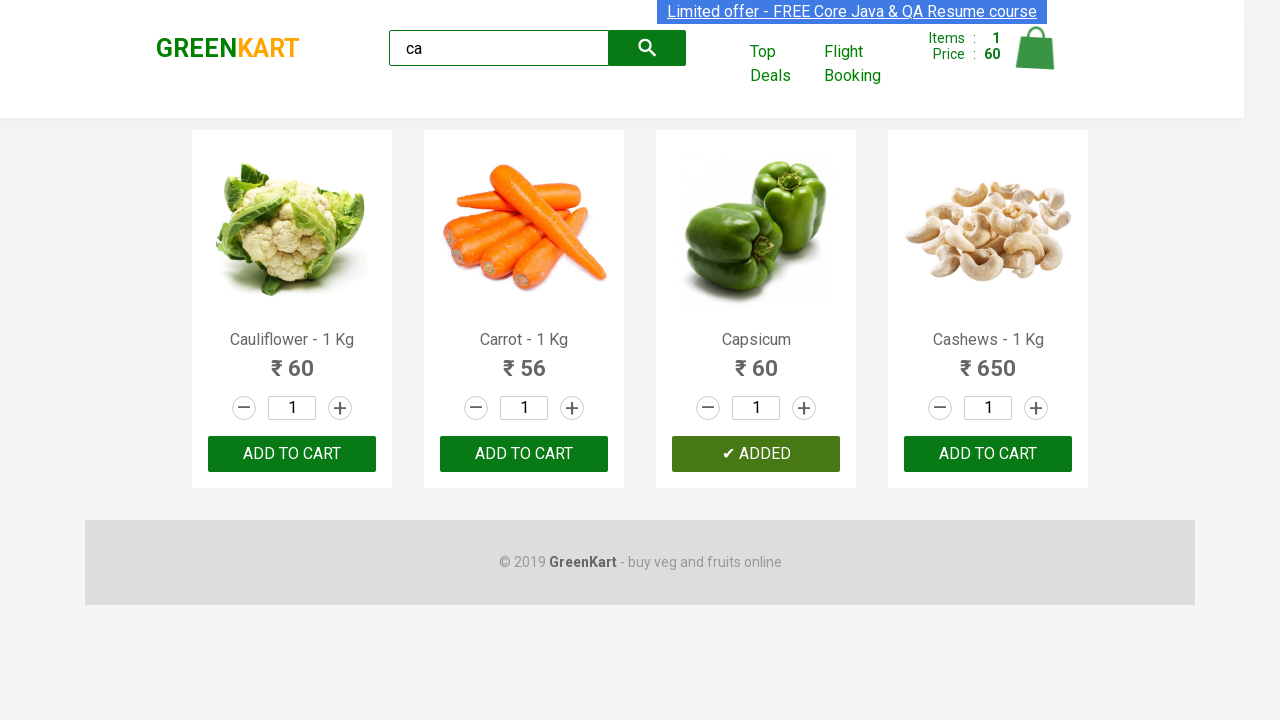

Waited 2 seconds after adding product to cart
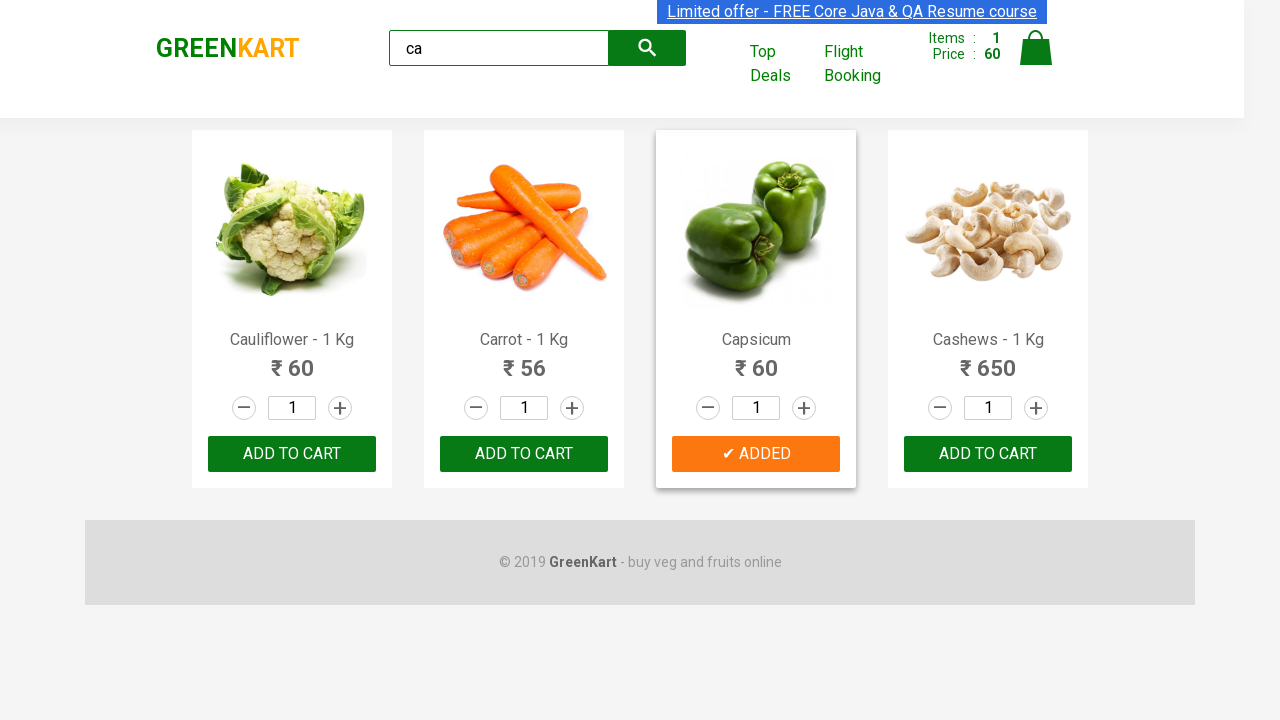

Clicked ADD TO CART button for Cashews product at (988, 454) on .products .product >> nth=3 >> button
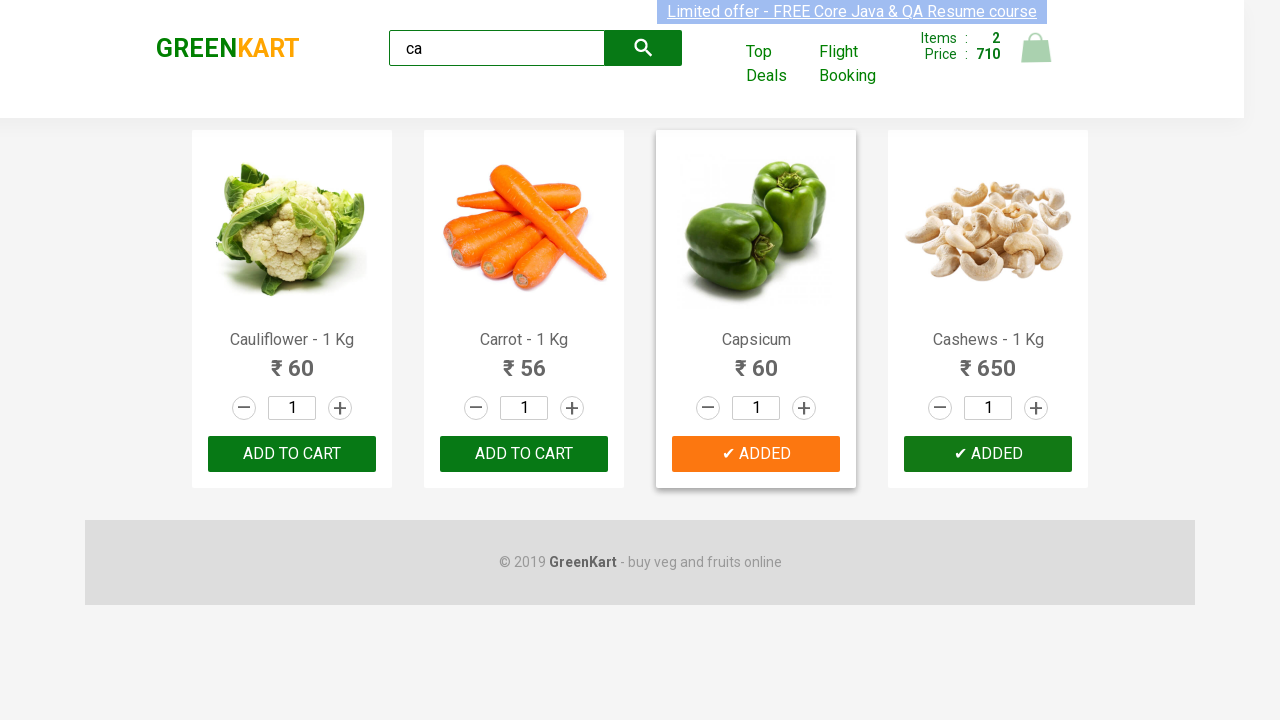

Retrieved brand text: GREENKART
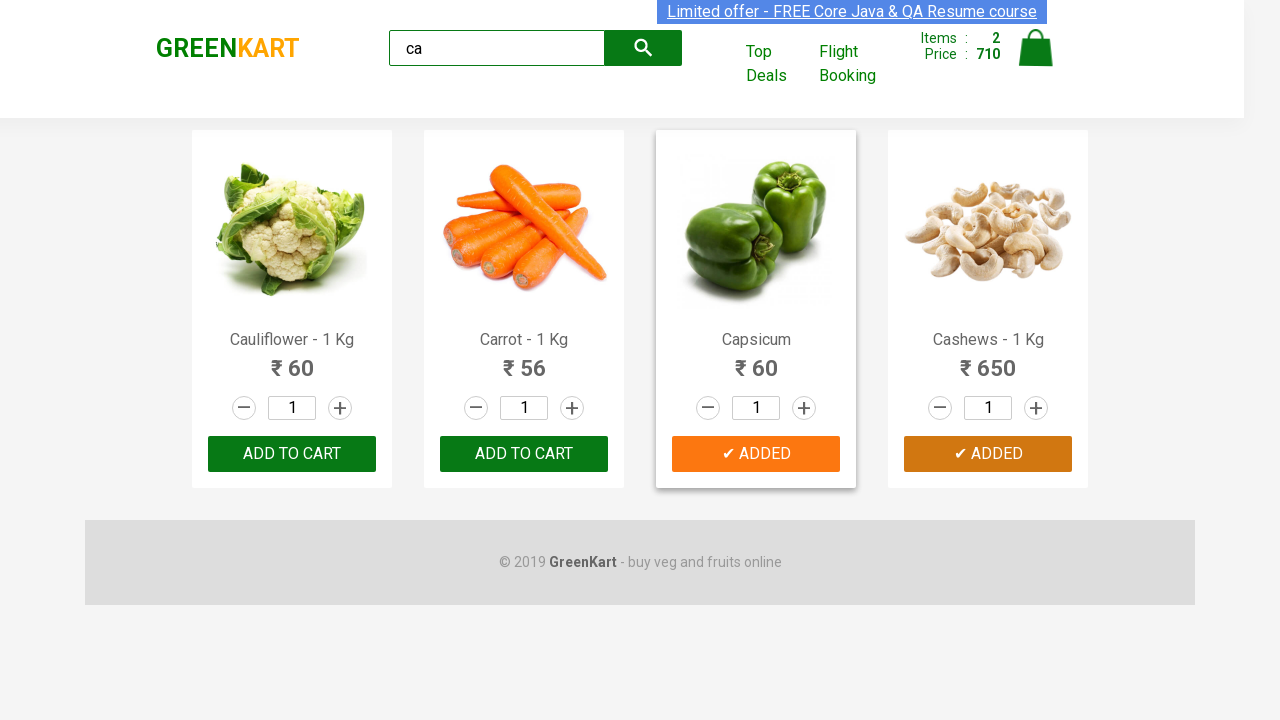

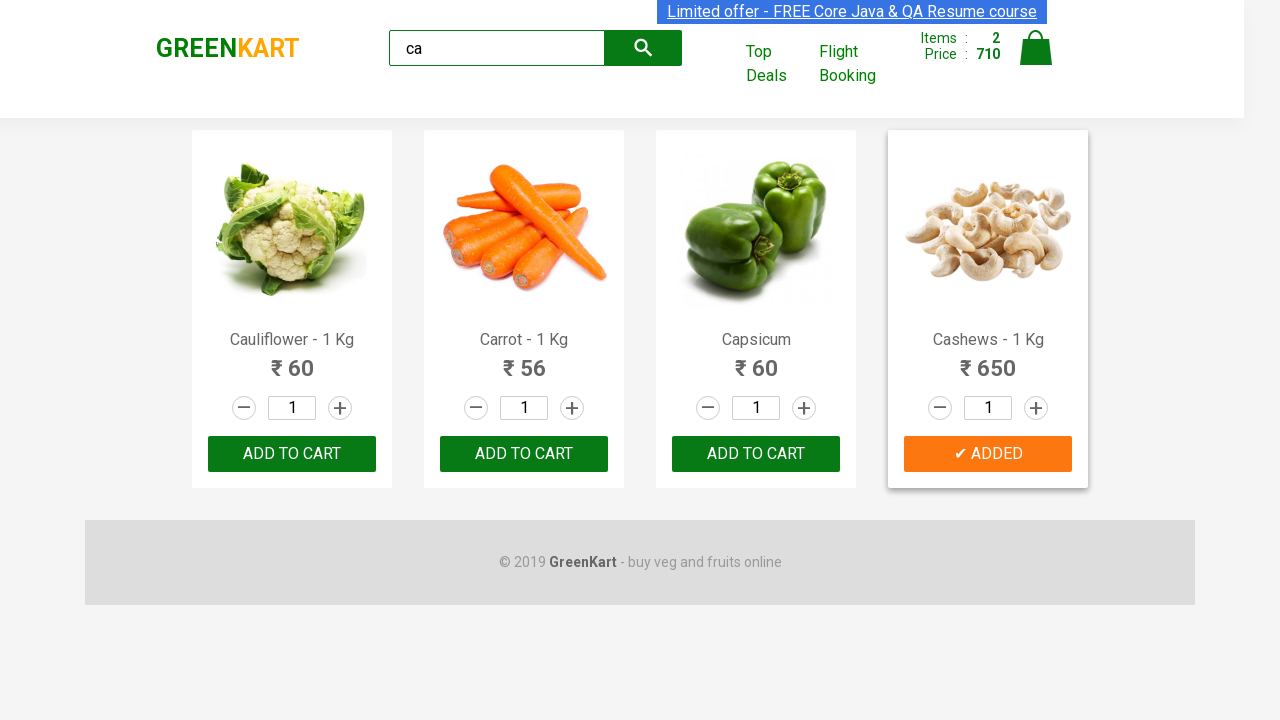